Tests calendar date picker functionality by navigating through year/month views and selecting a specific date (May 15, 2025), then verifies the selected date values

Starting URL: https://rahulshettyacademy.com/seleniumPractise/#/offers

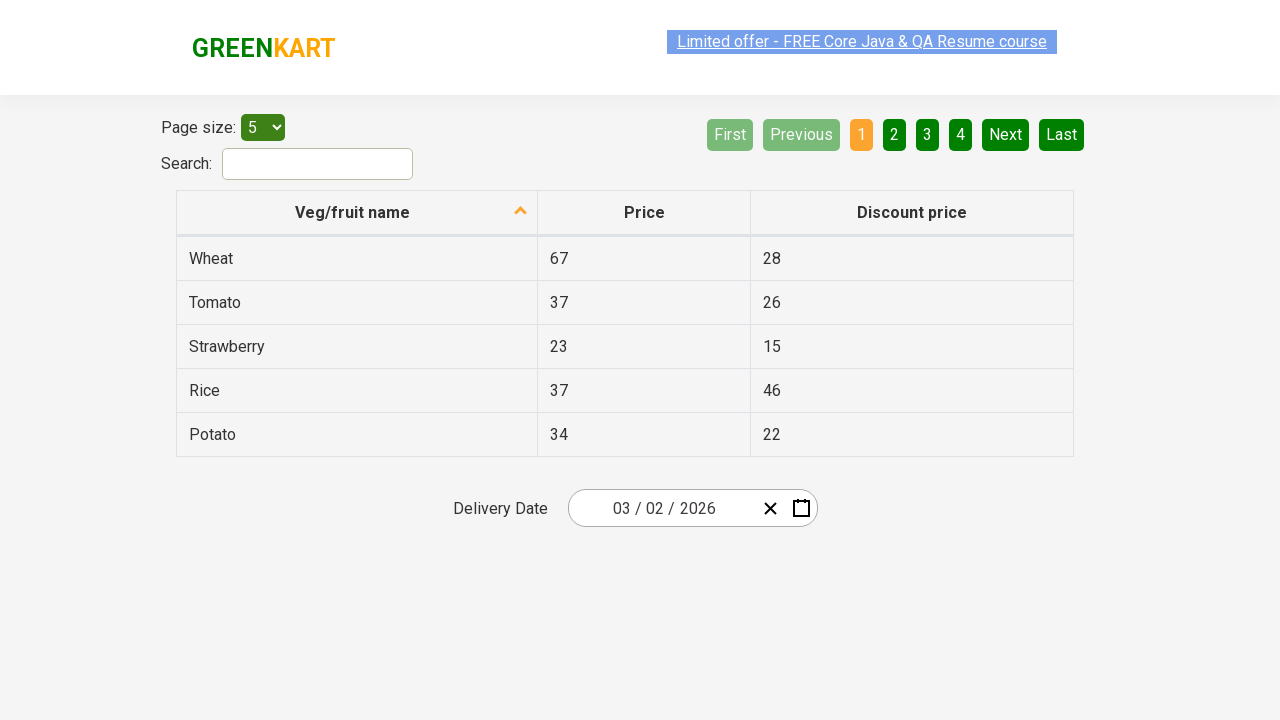

Clicked calendar button to open date picker at (801, 508) on .react-date-picker__calendar-button
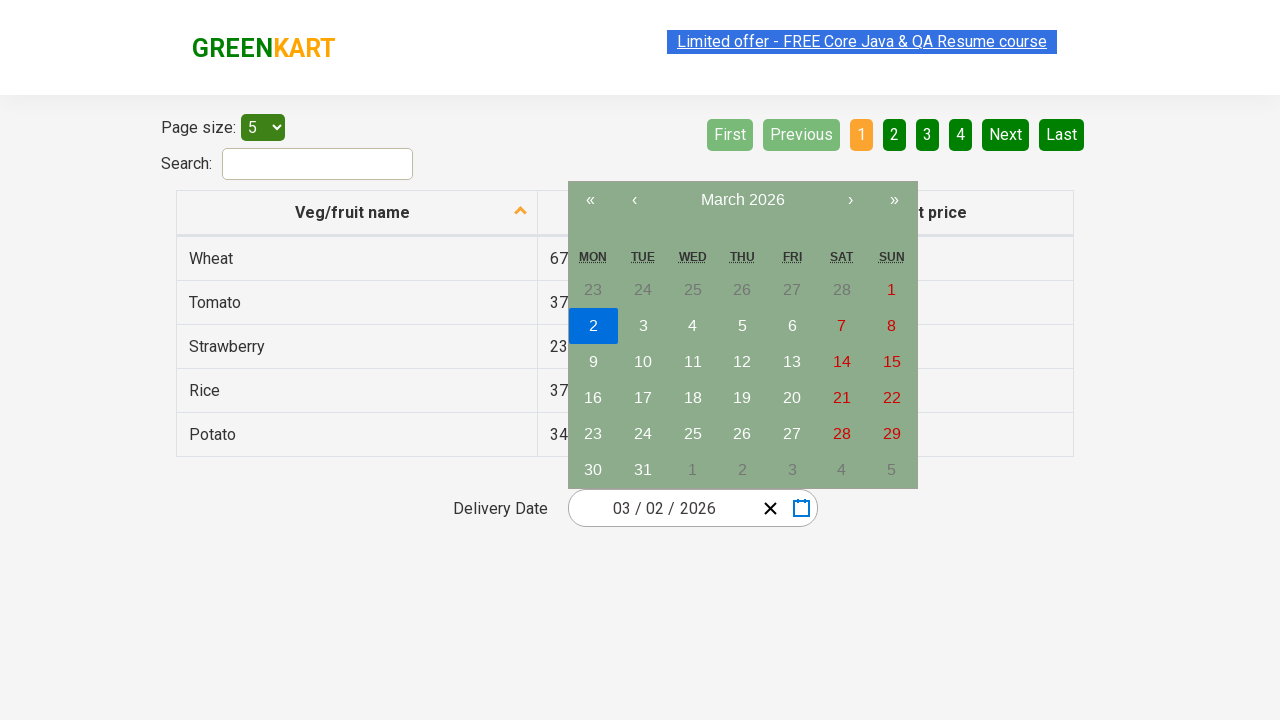

Clicked navigation label first time to navigate towards year view at (742, 200) on .react-calendar__navigation__label__labelText
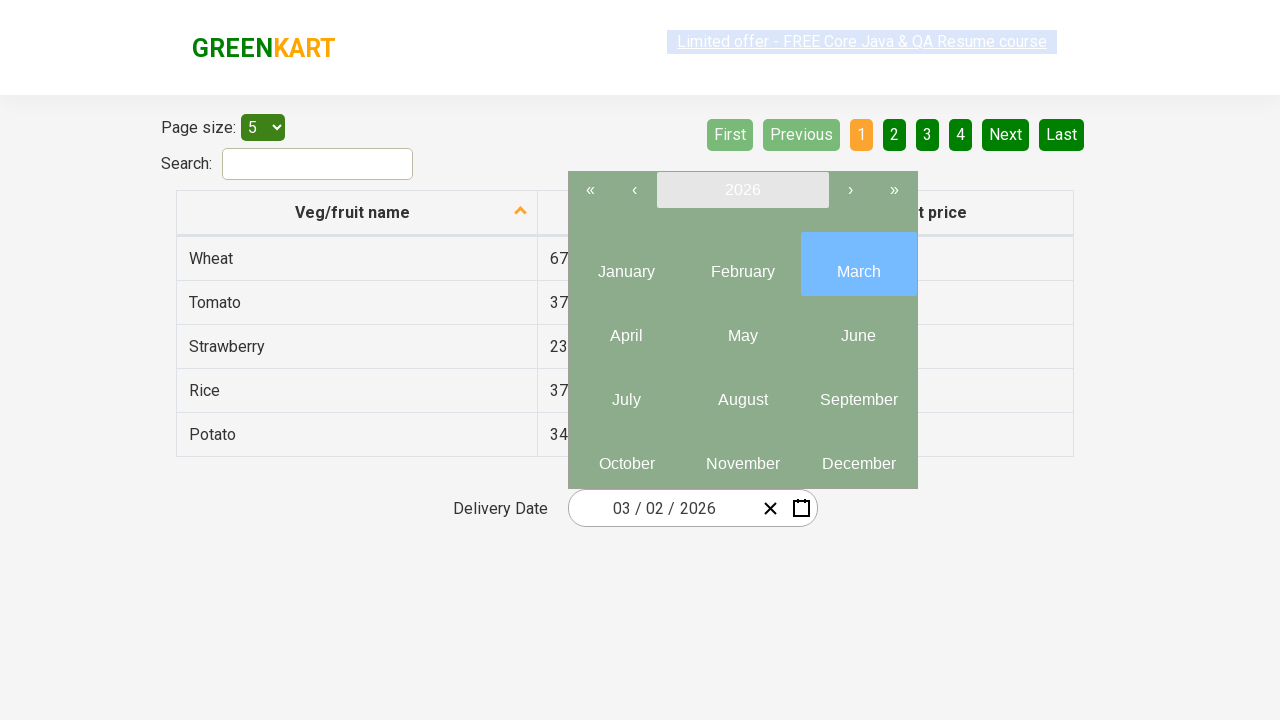

Clicked navigation label second time to reach year view at (742, 190) on .react-calendar__navigation__label__labelText
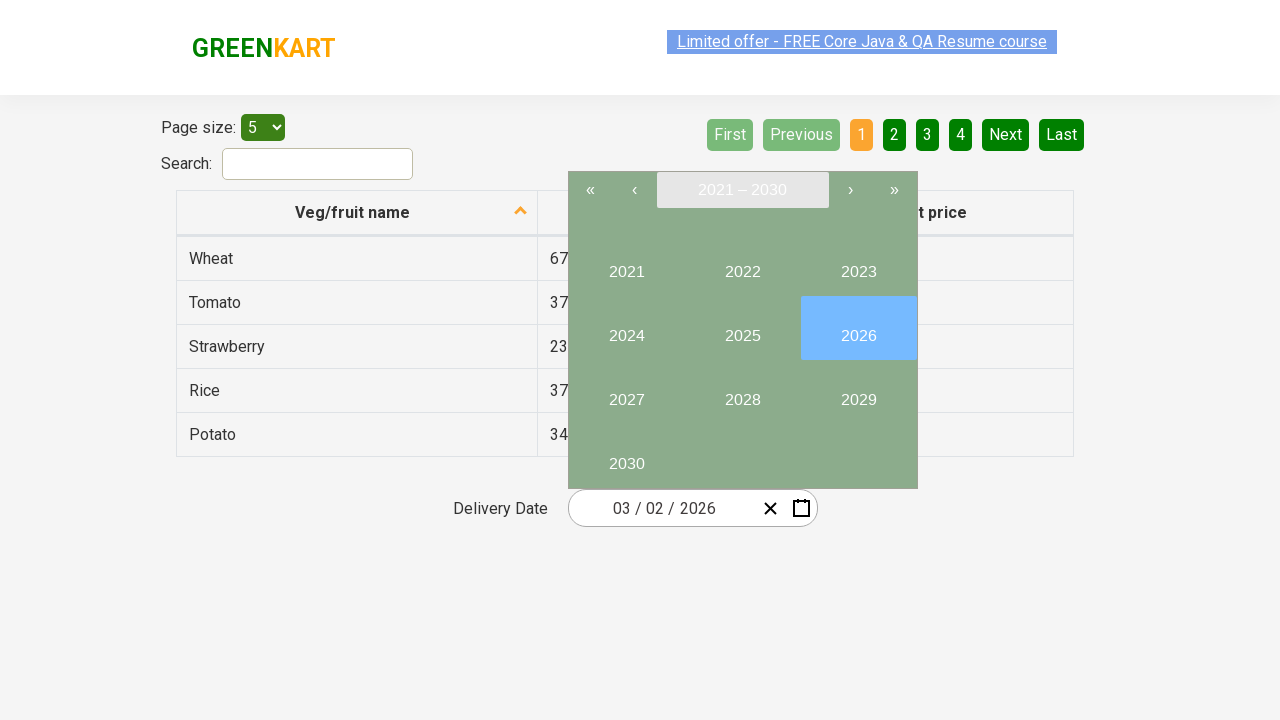

Waited for year view to load
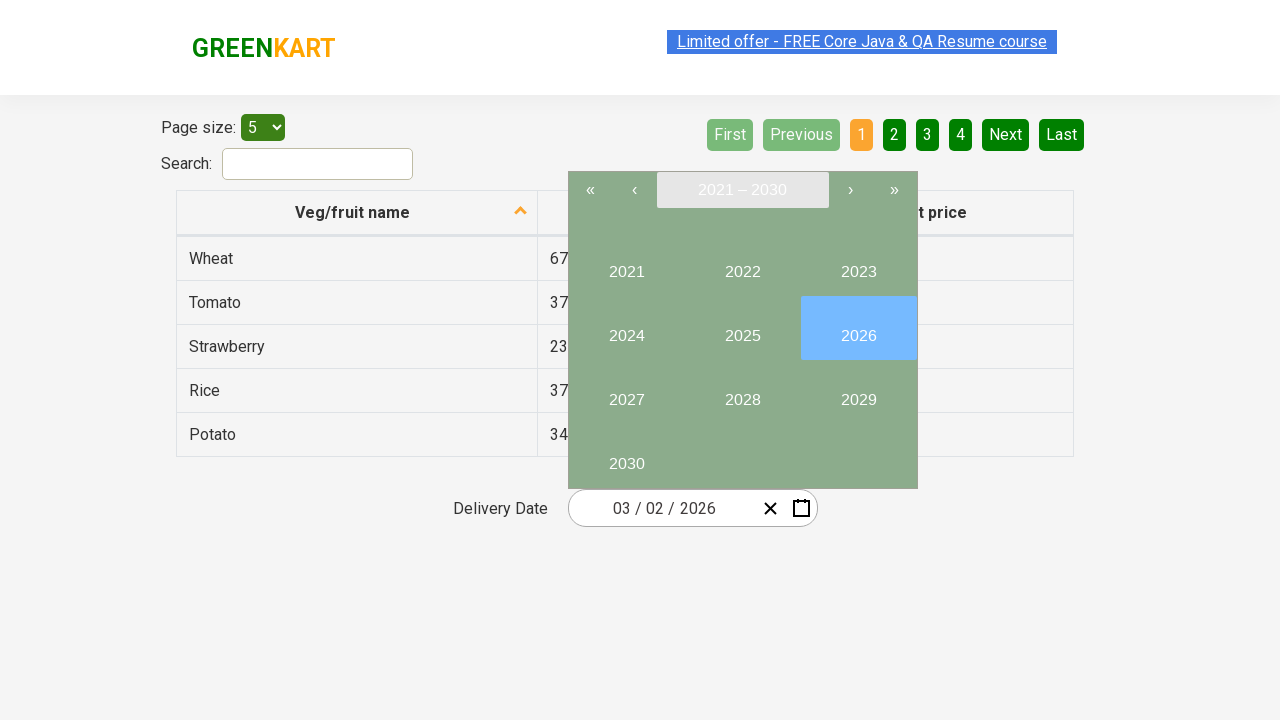

Selected year 2025 at (742, 328) on //button[text()='2025']
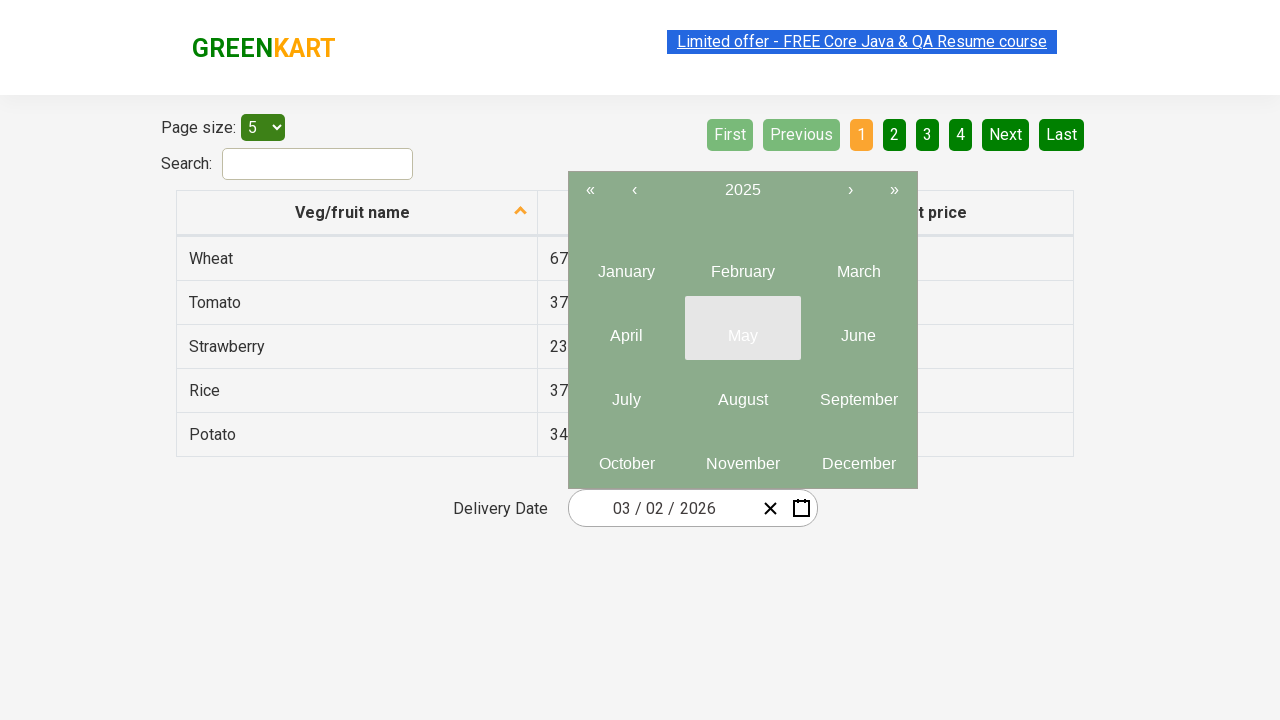

Selected month 5 (May) at (742, 336) on abbr >> nth=4
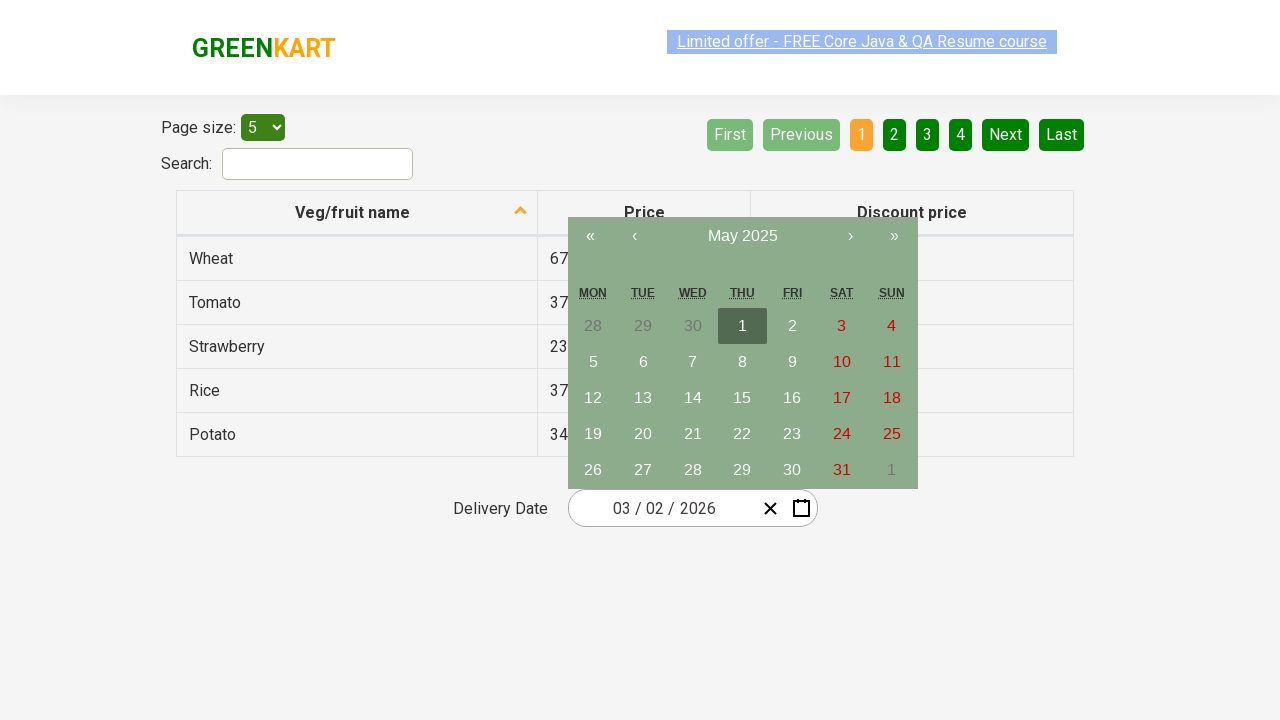

Selected day 15 at (742, 398) on //abbr[text()='15']
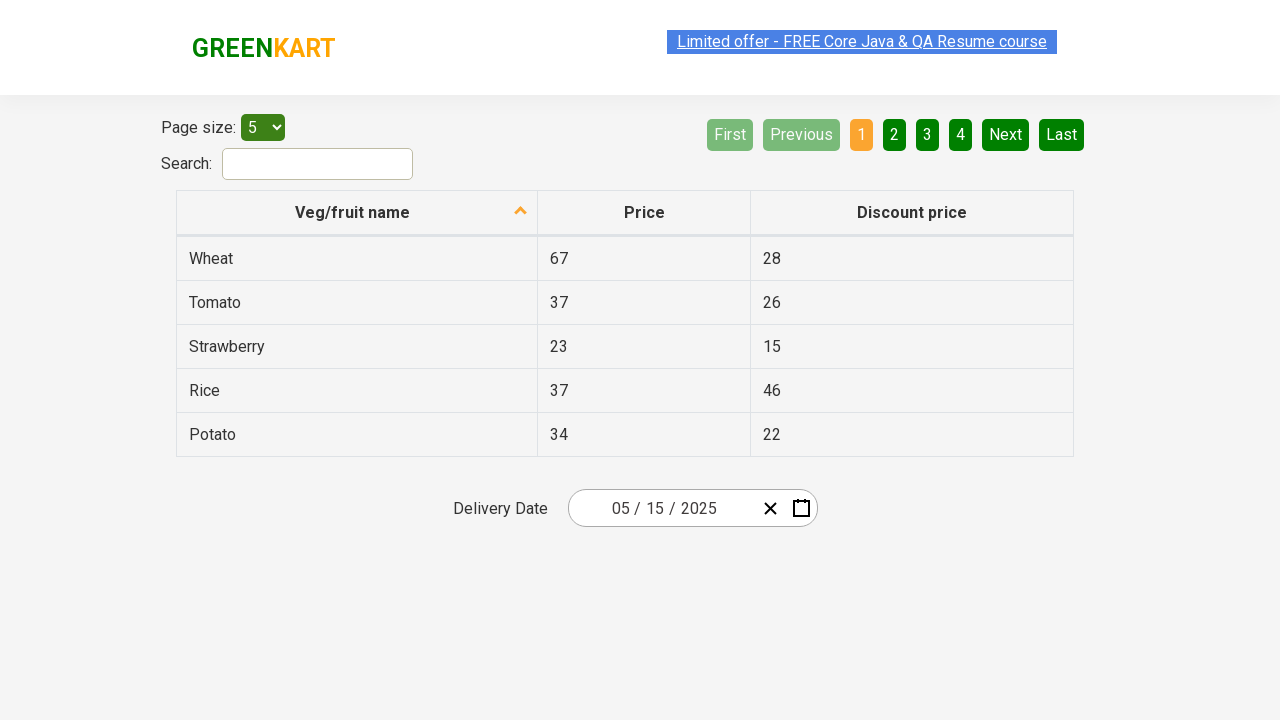

Verified that date was selected and input field is ready
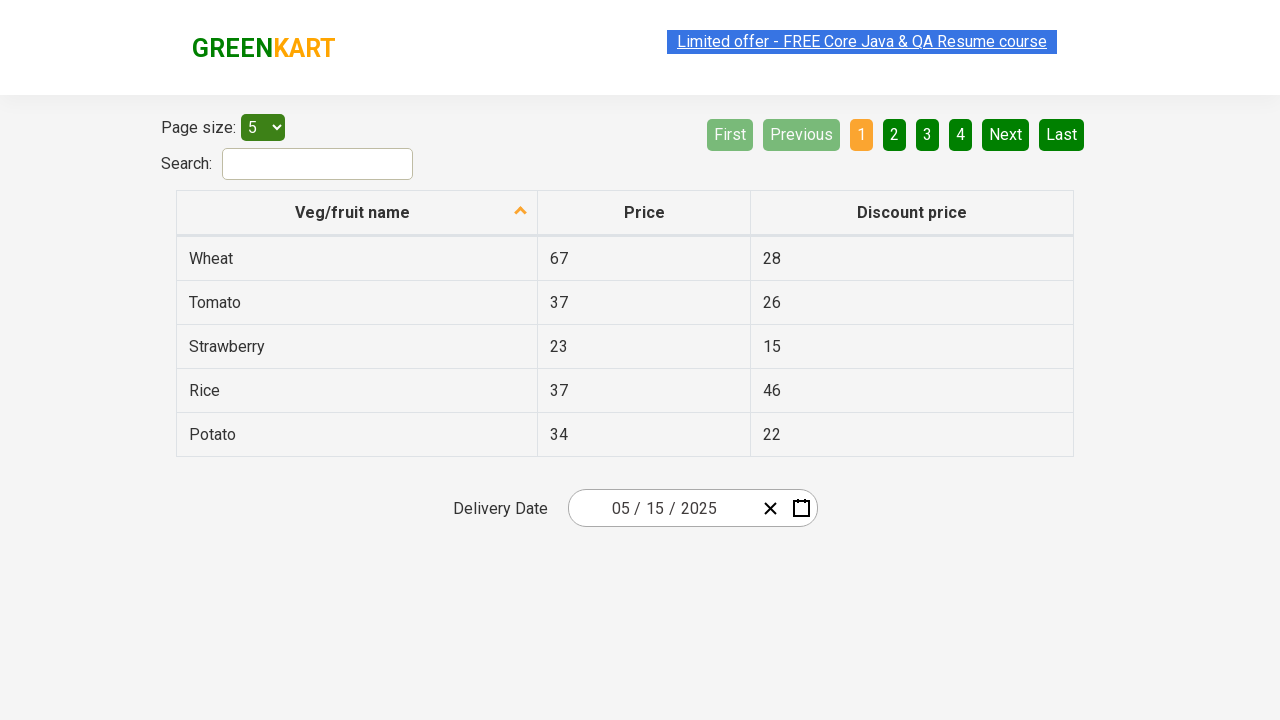

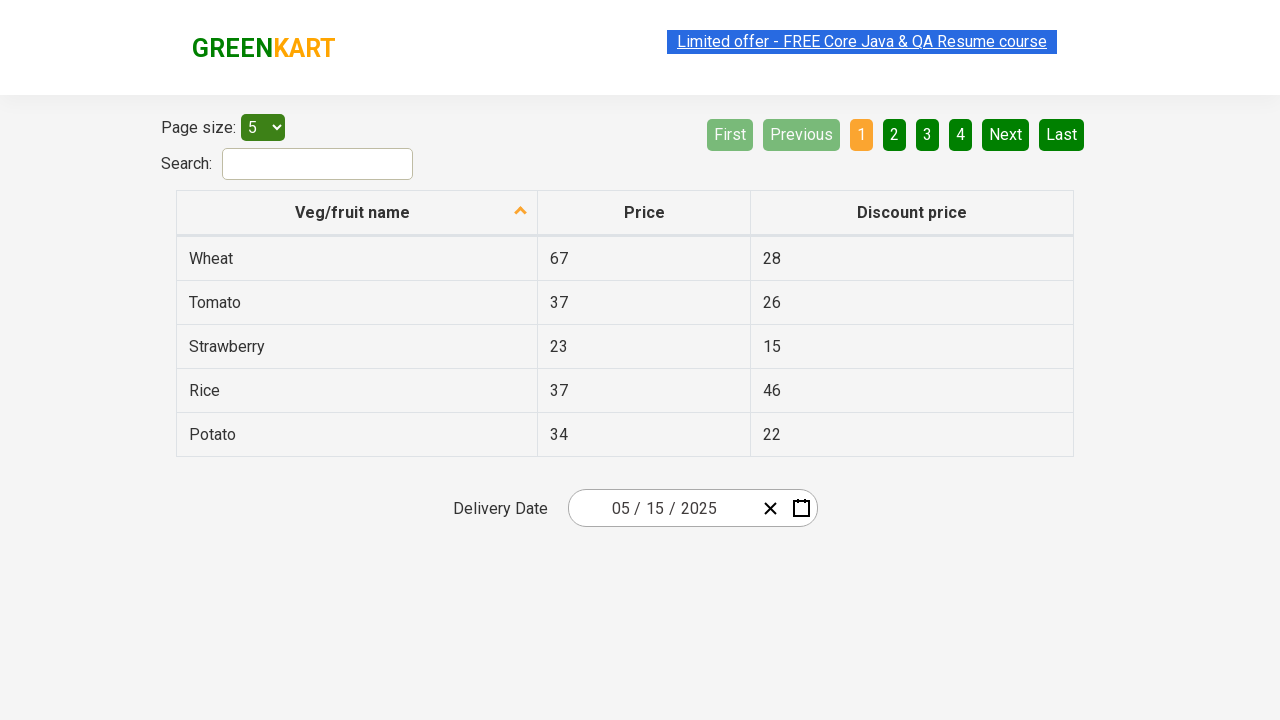